Tests editing a todo item by double-clicking, filling new text, and pressing Enter

Starting URL: https://demo.playwright.dev/todomvc

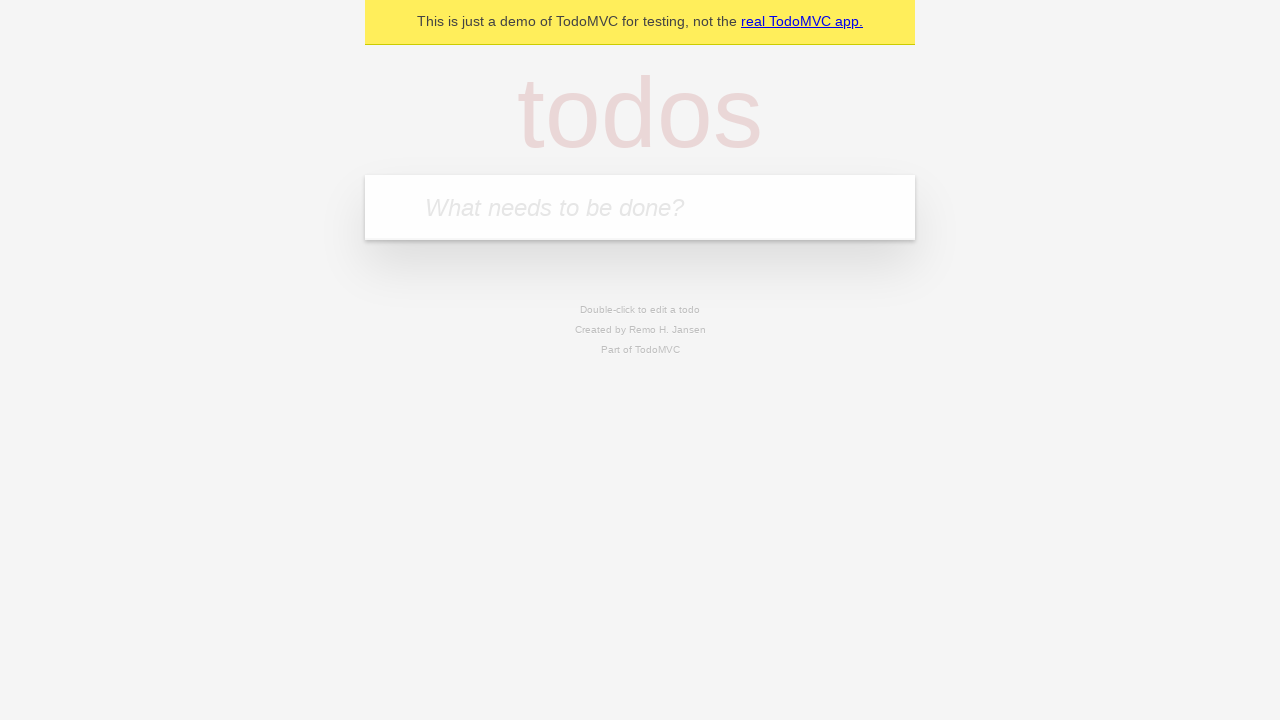

Filled todo input with 'buy some cheese' on internal:attr=[placeholder="What needs to be done?"i]
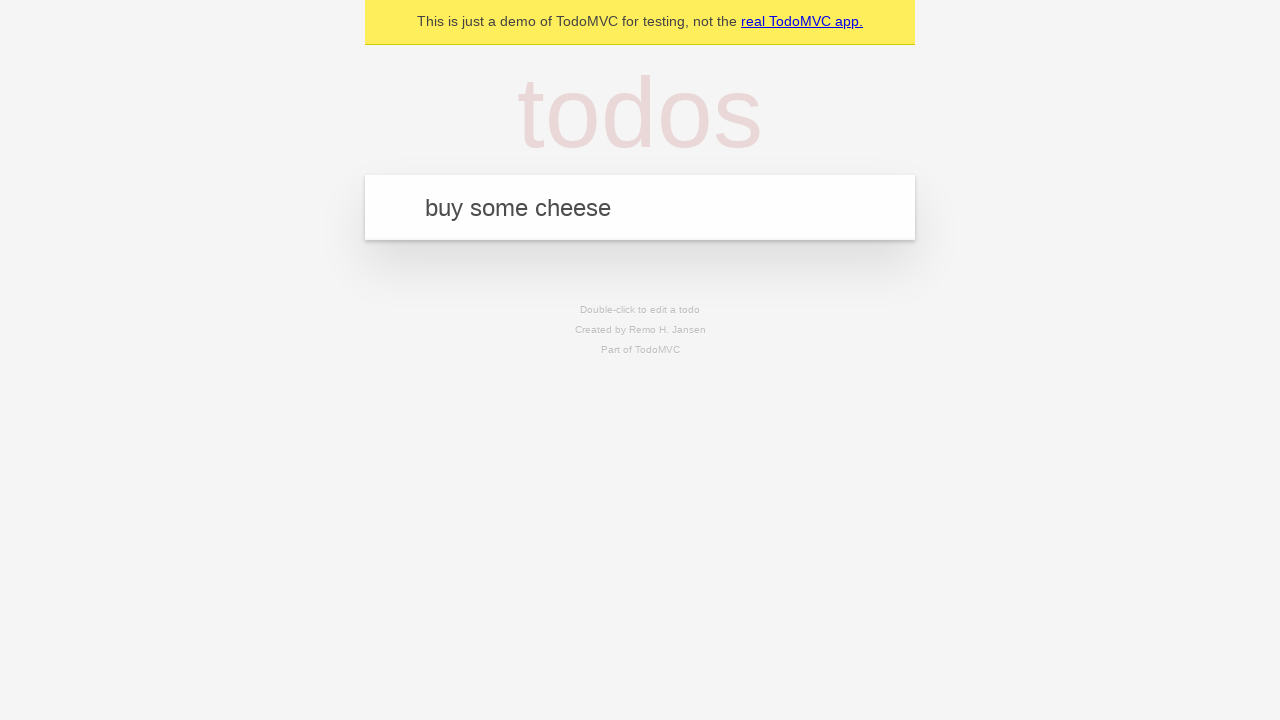

Pressed Enter to add first todo item on internal:attr=[placeholder="What needs to be done?"i]
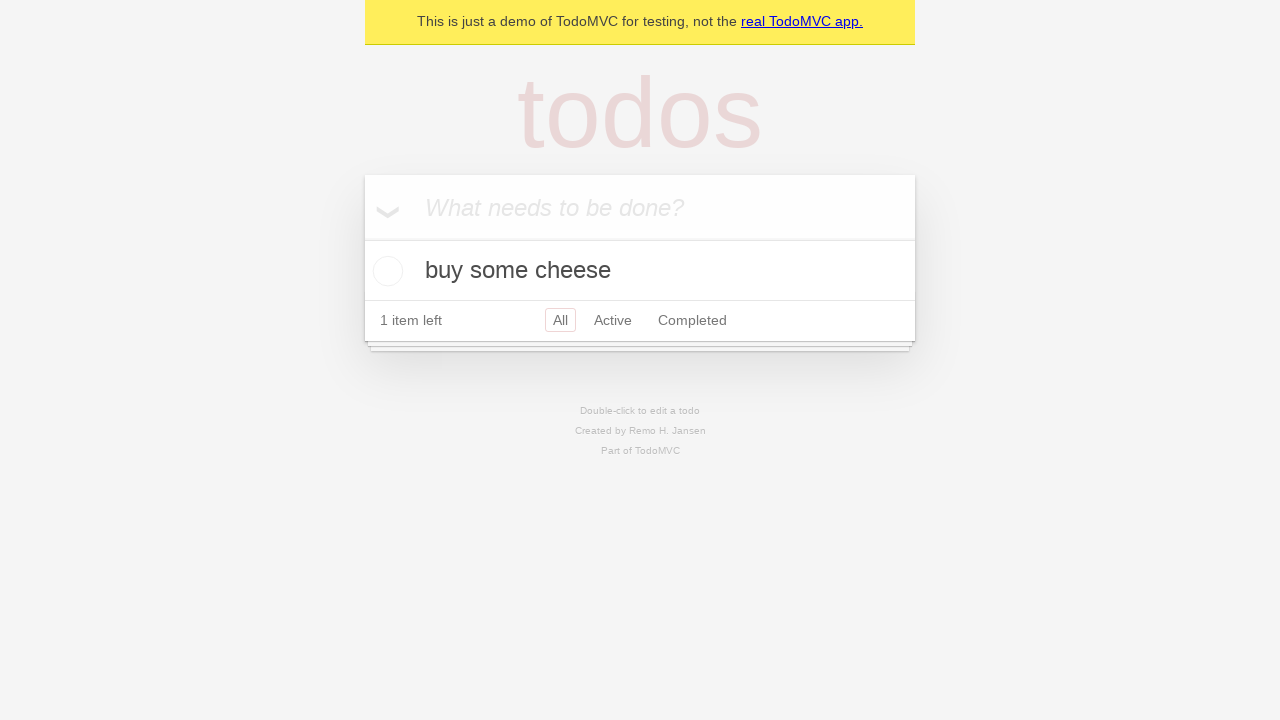

Filled todo input with 'feed the cat' on internal:attr=[placeholder="What needs to be done?"i]
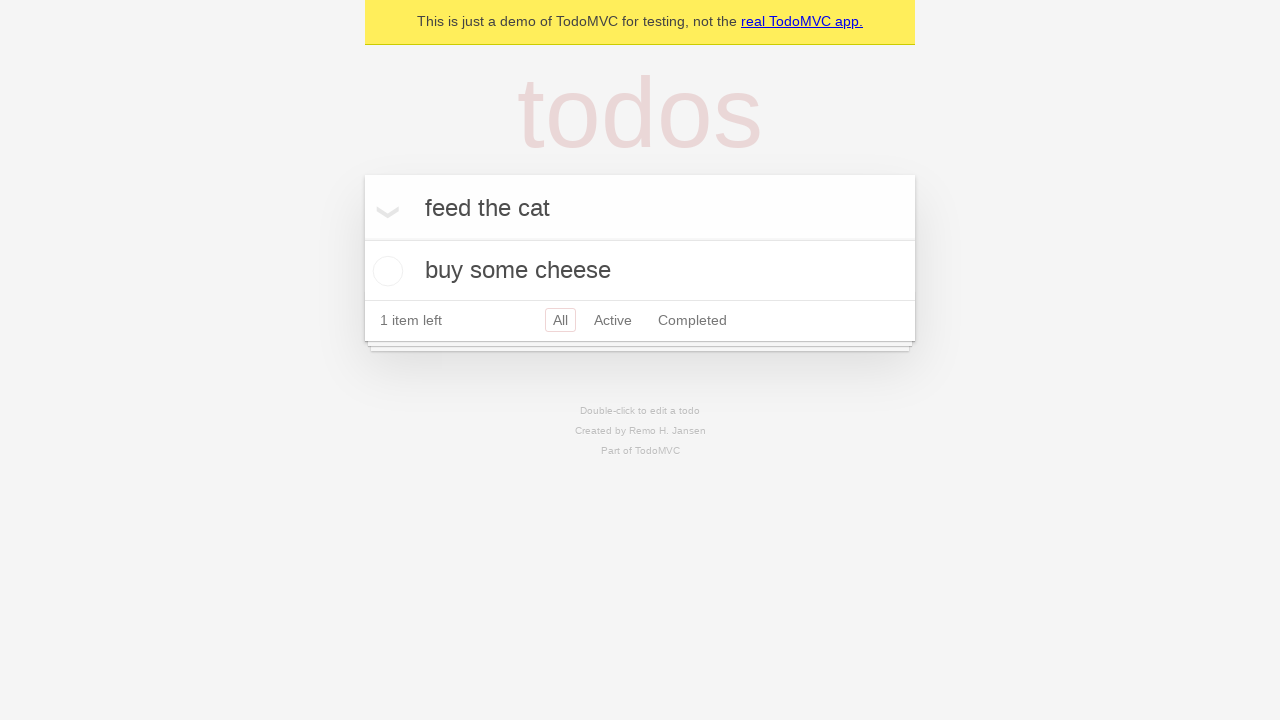

Pressed Enter to add second todo item on internal:attr=[placeholder="What needs to be done?"i]
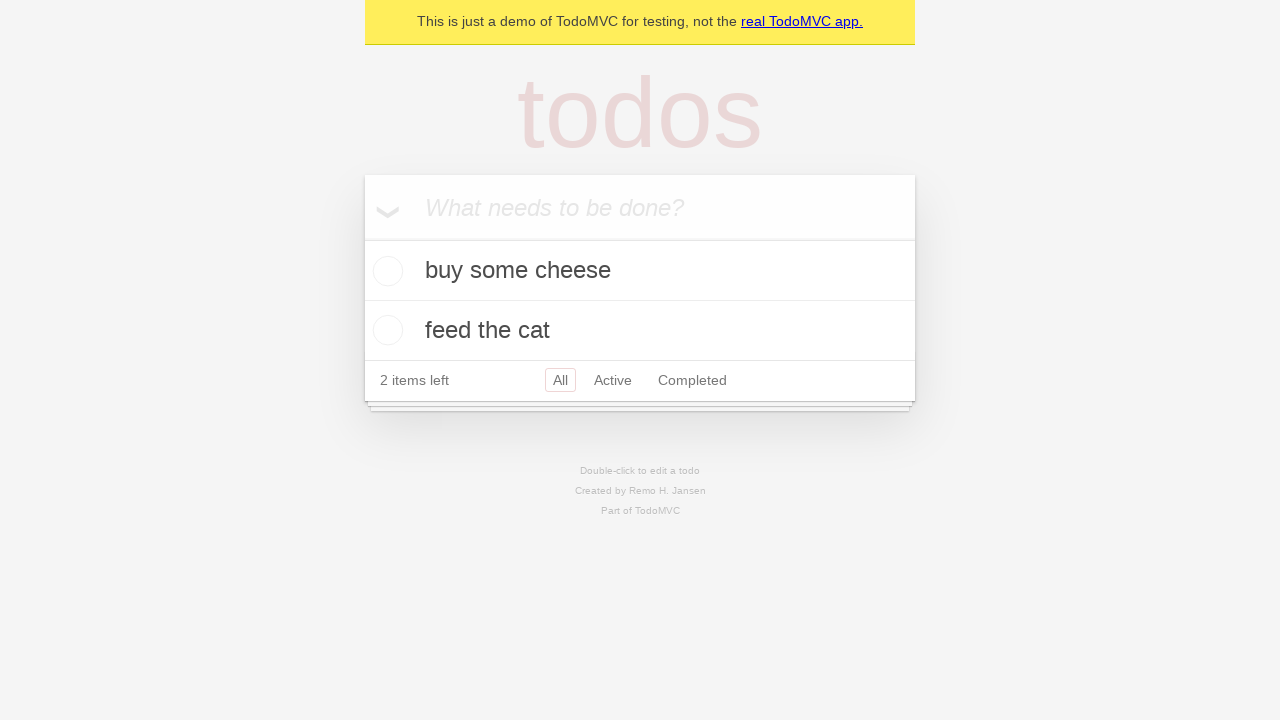

Filled todo input with 'book a doctors appointment' on internal:attr=[placeholder="What needs to be done?"i]
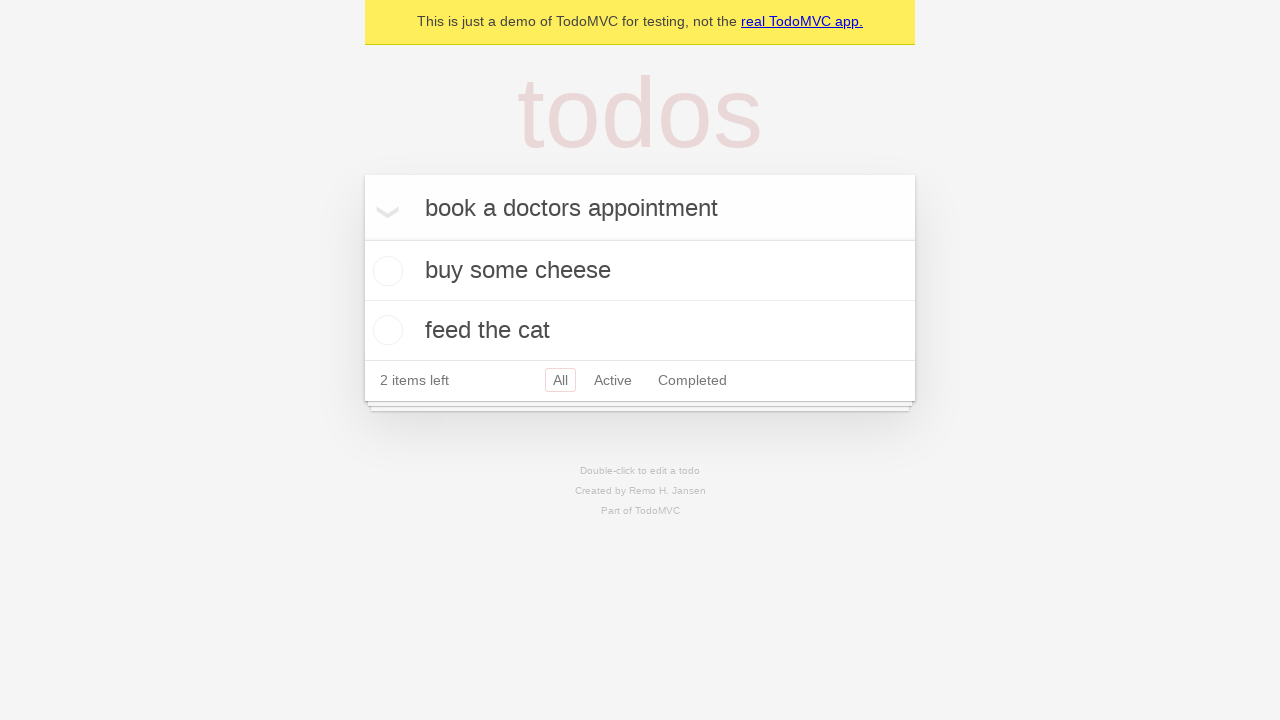

Pressed Enter to add third todo item on internal:attr=[placeholder="What needs to be done?"i]
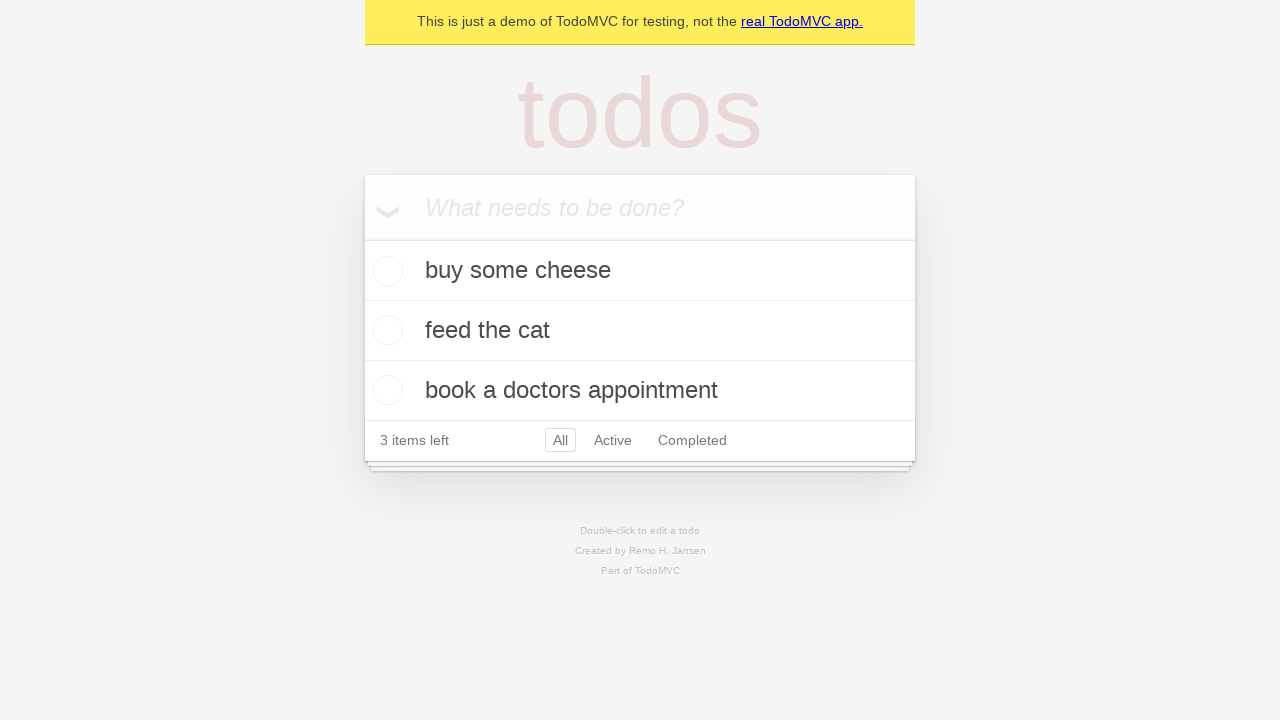

Double-clicked second todo item to enter edit mode at (640, 331) on internal:testid=[data-testid="todo-item"s] >> nth=1
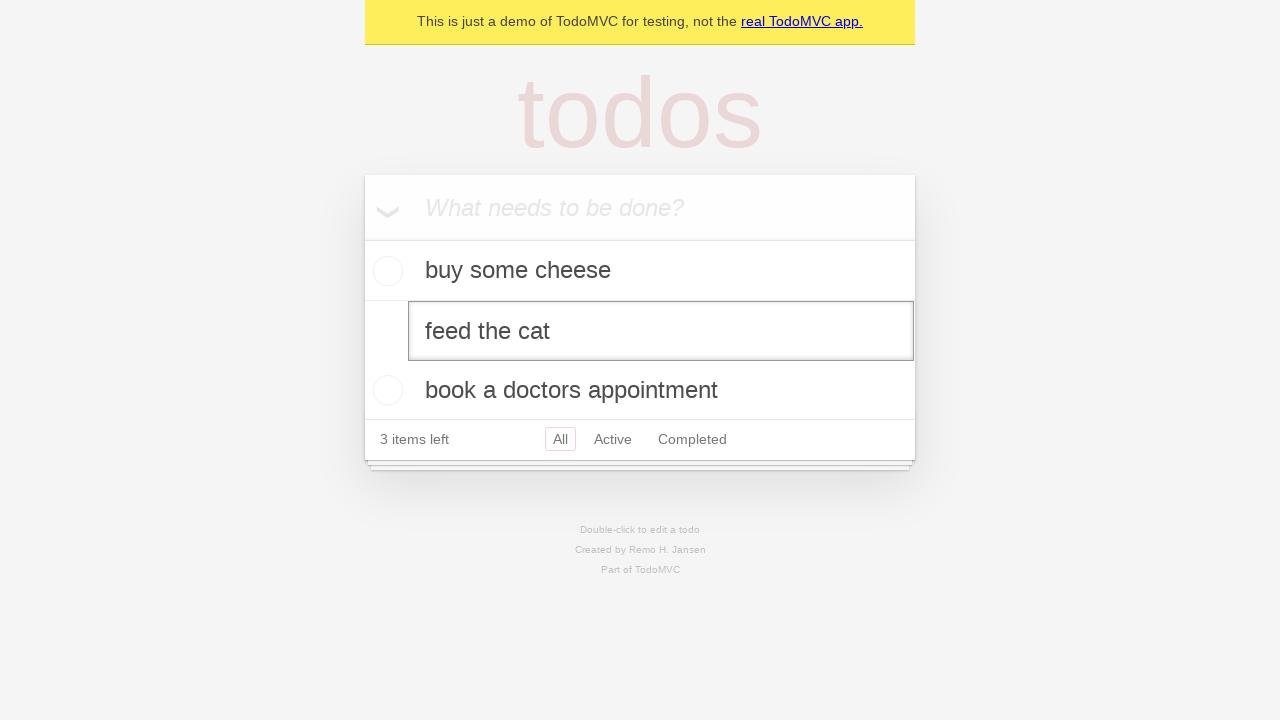

Filled edit textbox with new text 'buy some sausages' on internal:testid=[data-testid="todo-item"s] >> nth=1 >> internal:role=textbox[nam
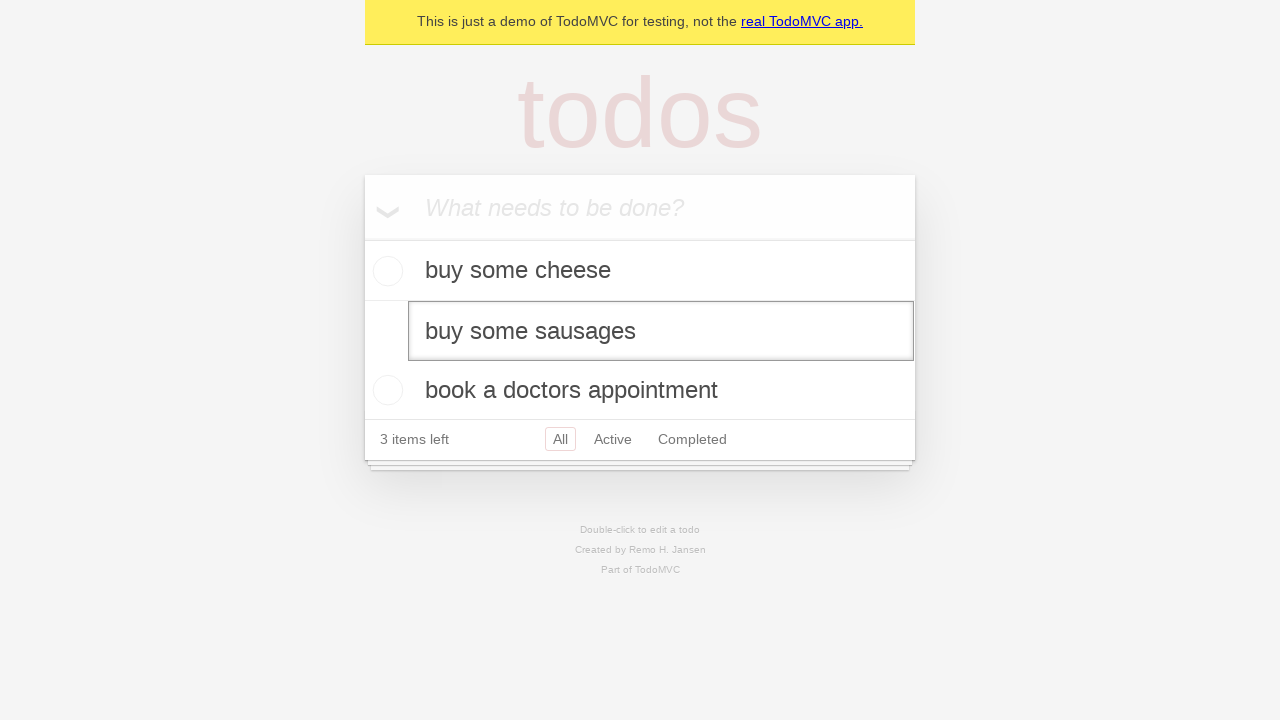

Pressed Enter to save the edited todo item on internal:testid=[data-testid="todo-item"s] >> nth=1 >> internal:role=textbox[nam
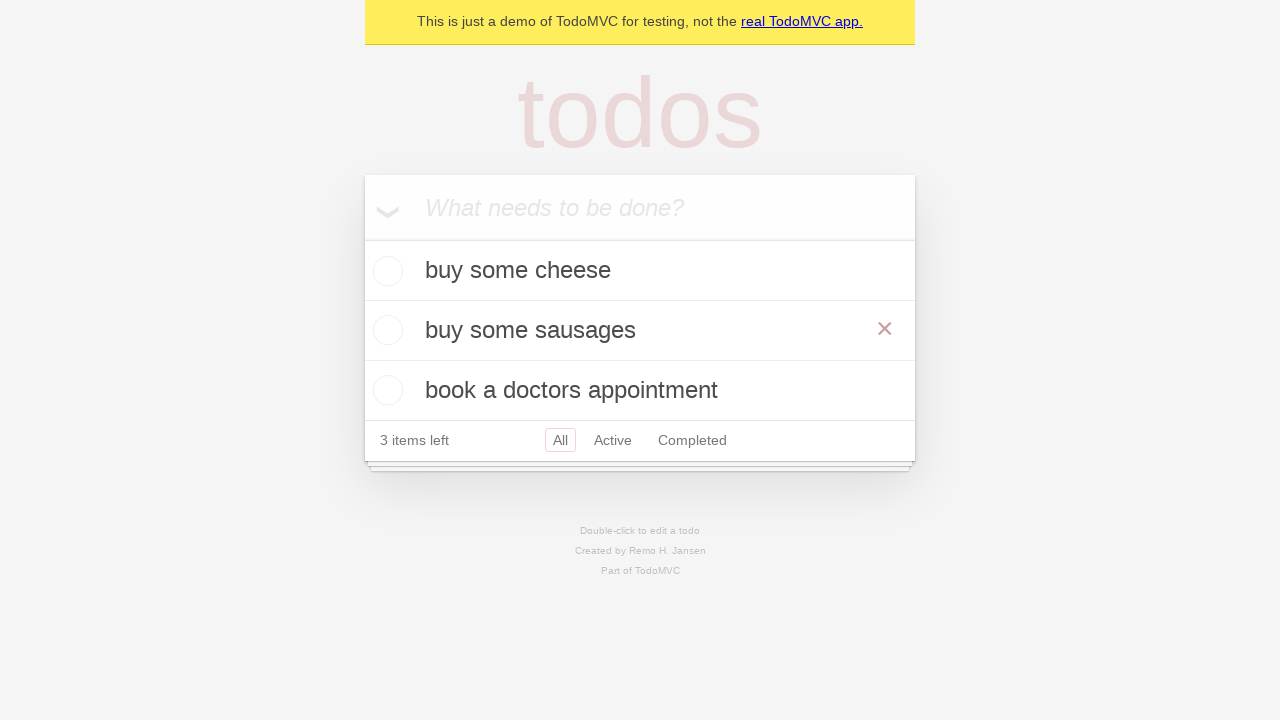

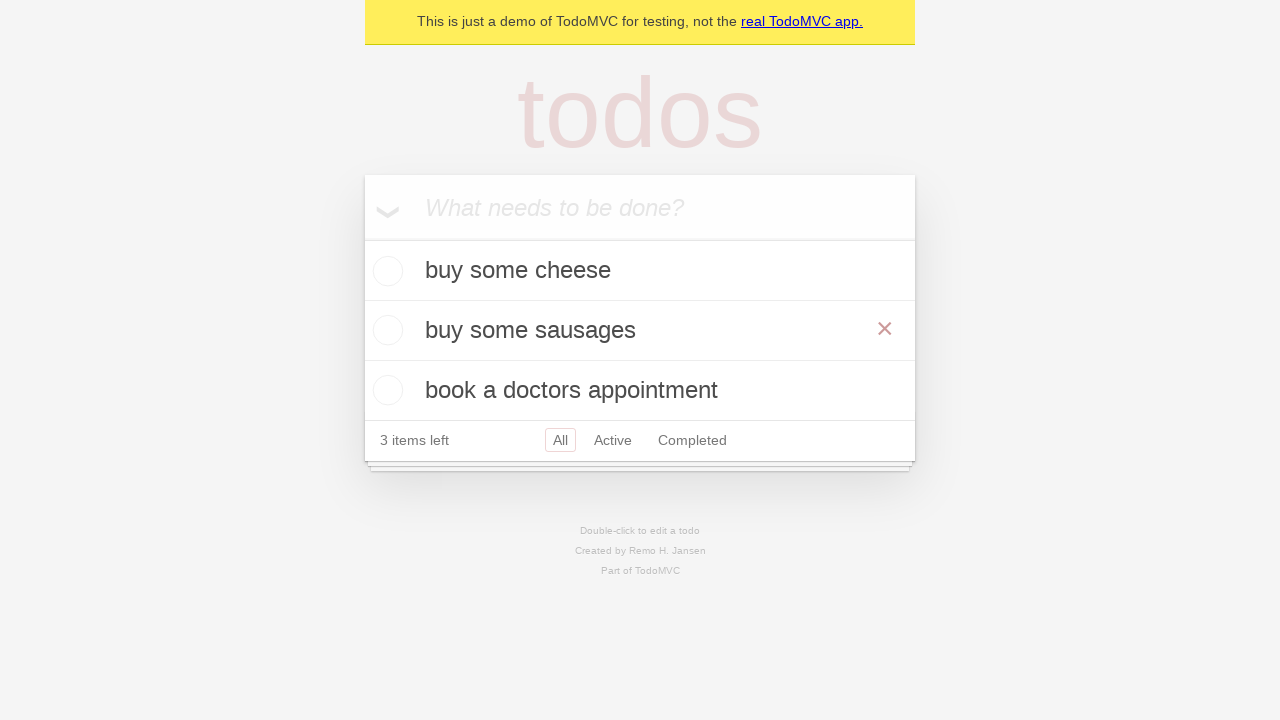